Waits for a landscape image to become visible and verifies its source attribute

Starting URL: https://bonigarcia.dev/selenium-webdriver-java/loading-images.html

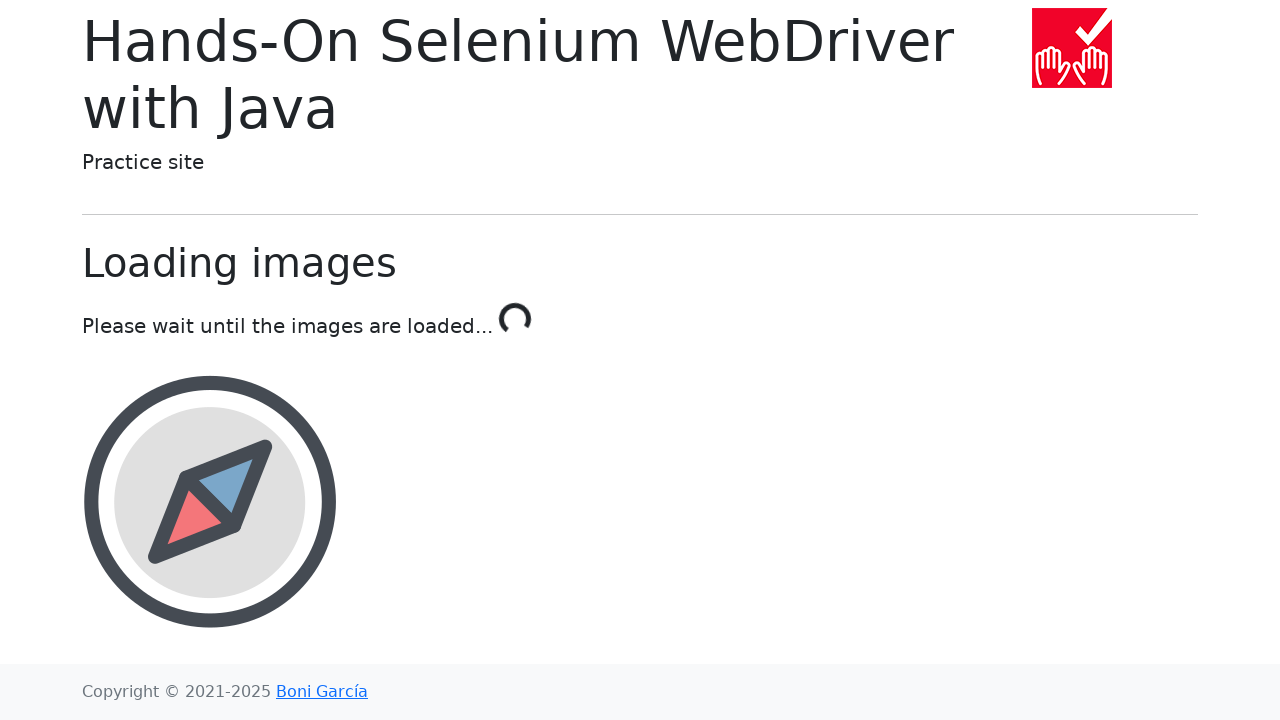

Navigated to loading images page
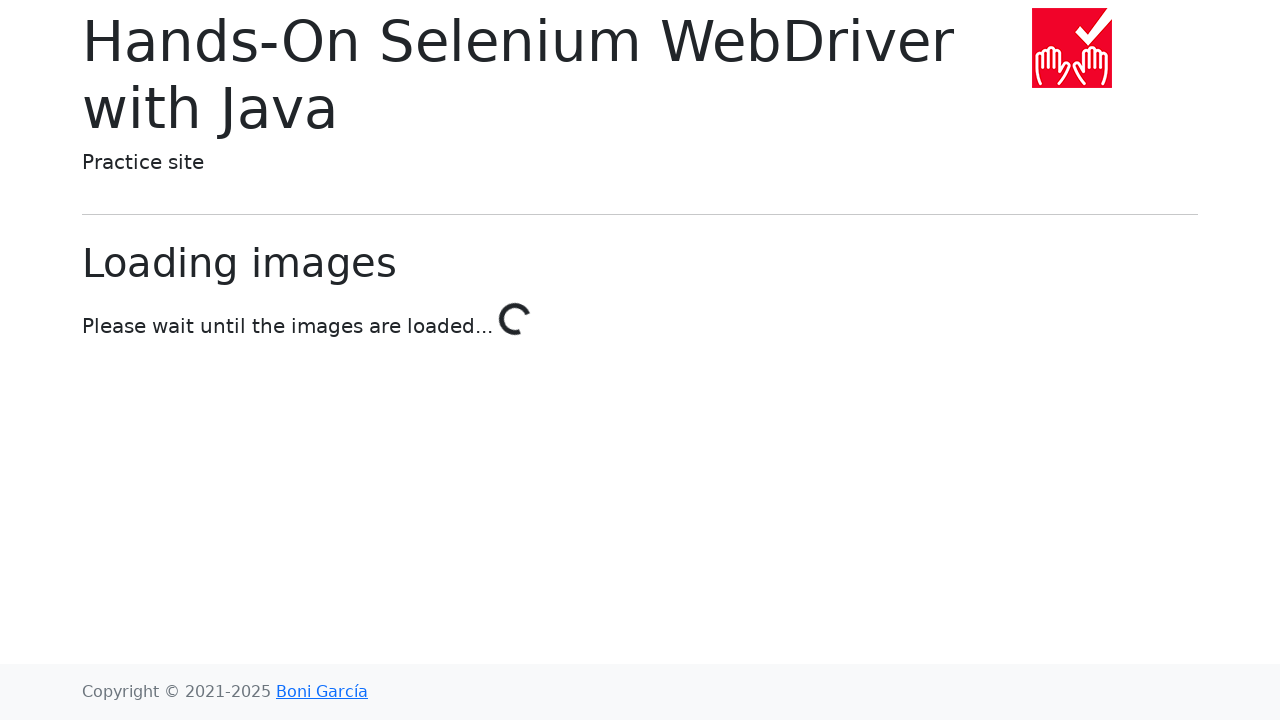

Landscape image became visible
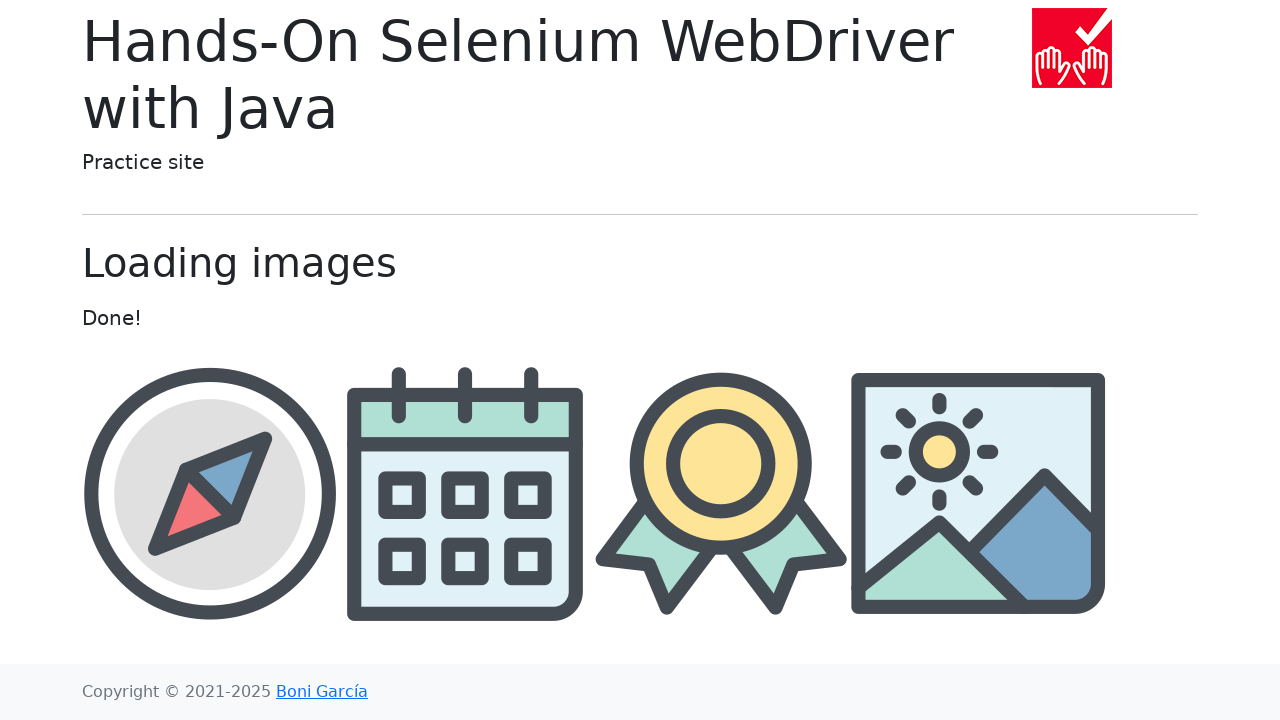

Retrieved landscape image src attribute: img/landscape.png
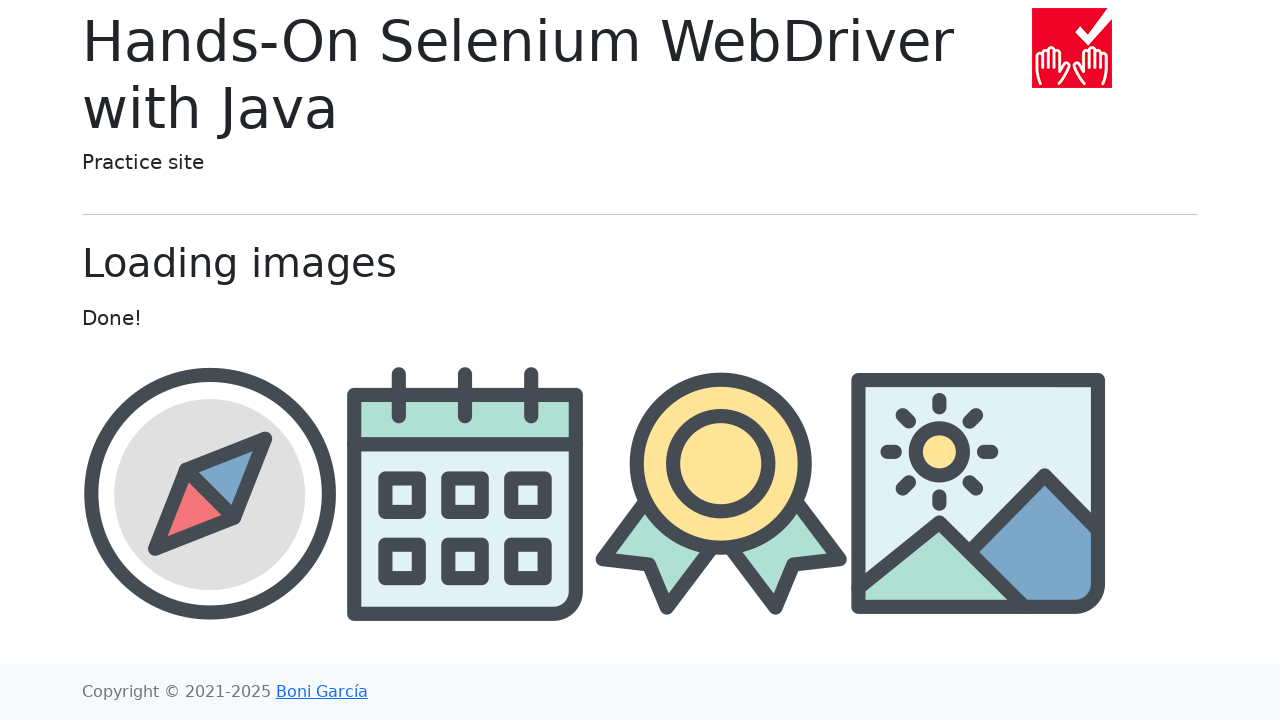

Verified that 'landscape' is present in image src attribute
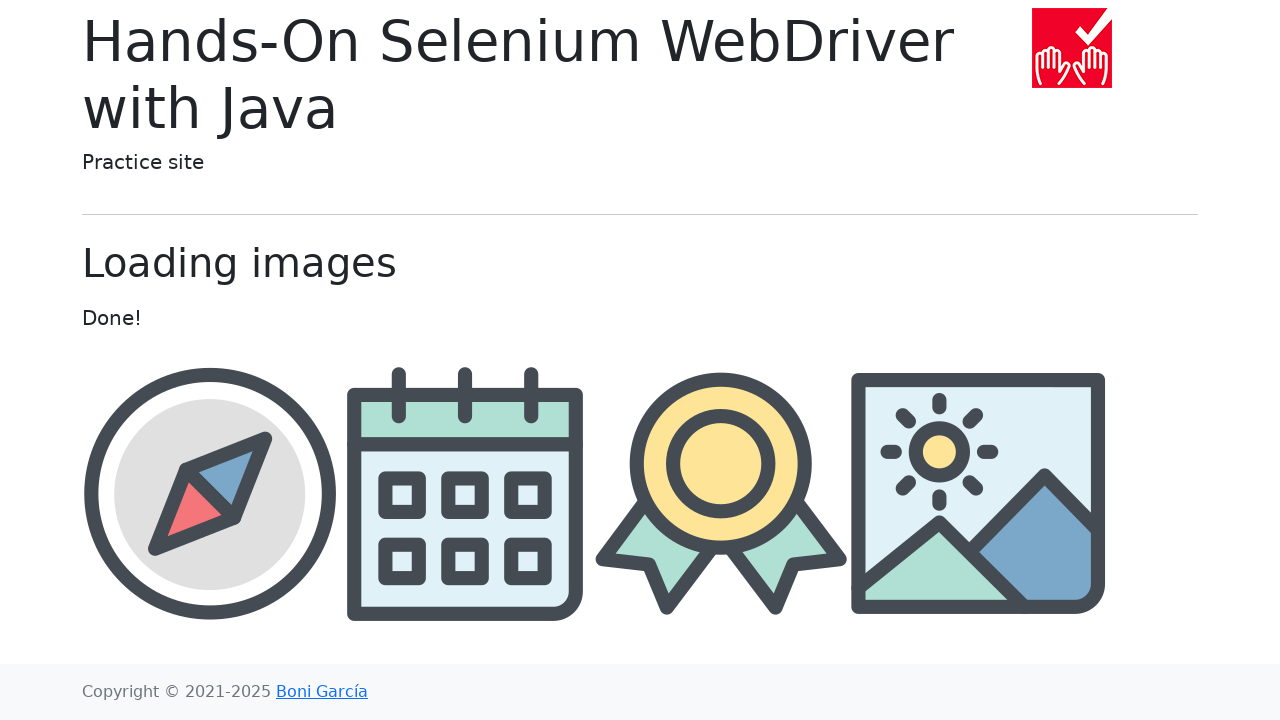

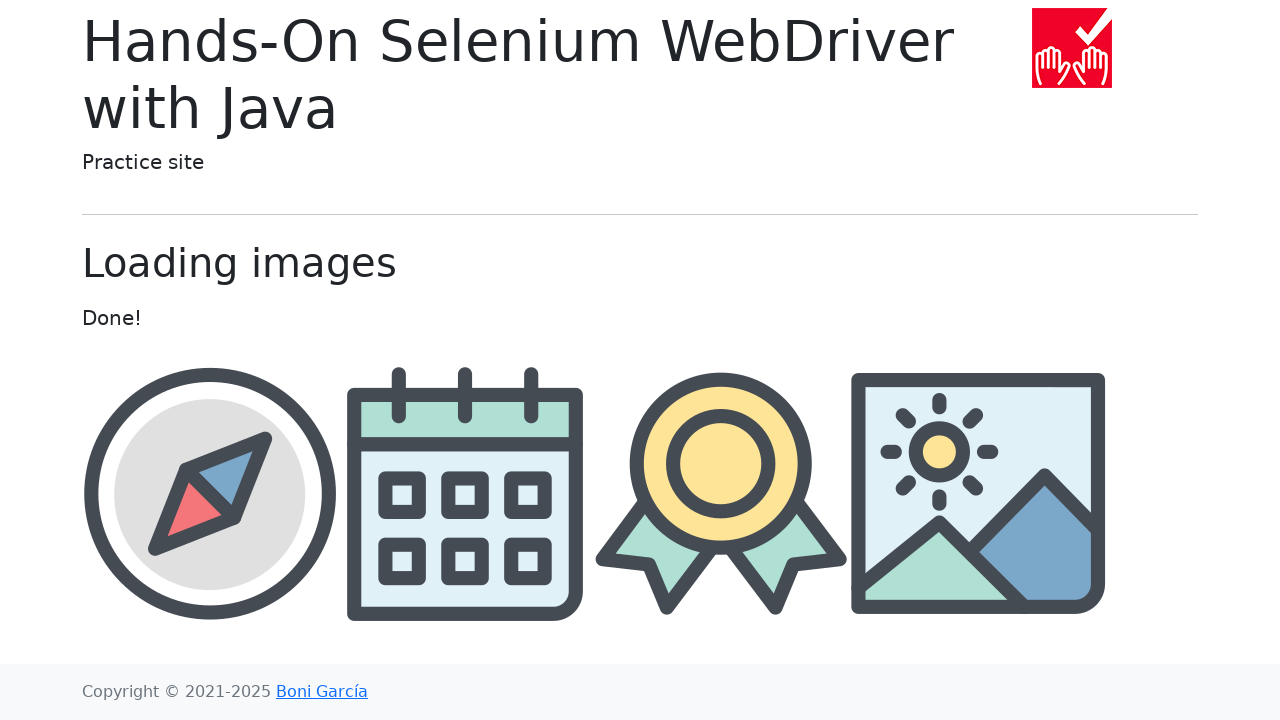